Demonstrates basic browser automation by navigating to a page, retrieving page information (title, URL, source), and clicking a link that opens a new window to verify multi-window handling.

Starting URL: https://opensource-demo.orangehrmlive.com/web/index.php/auth/login

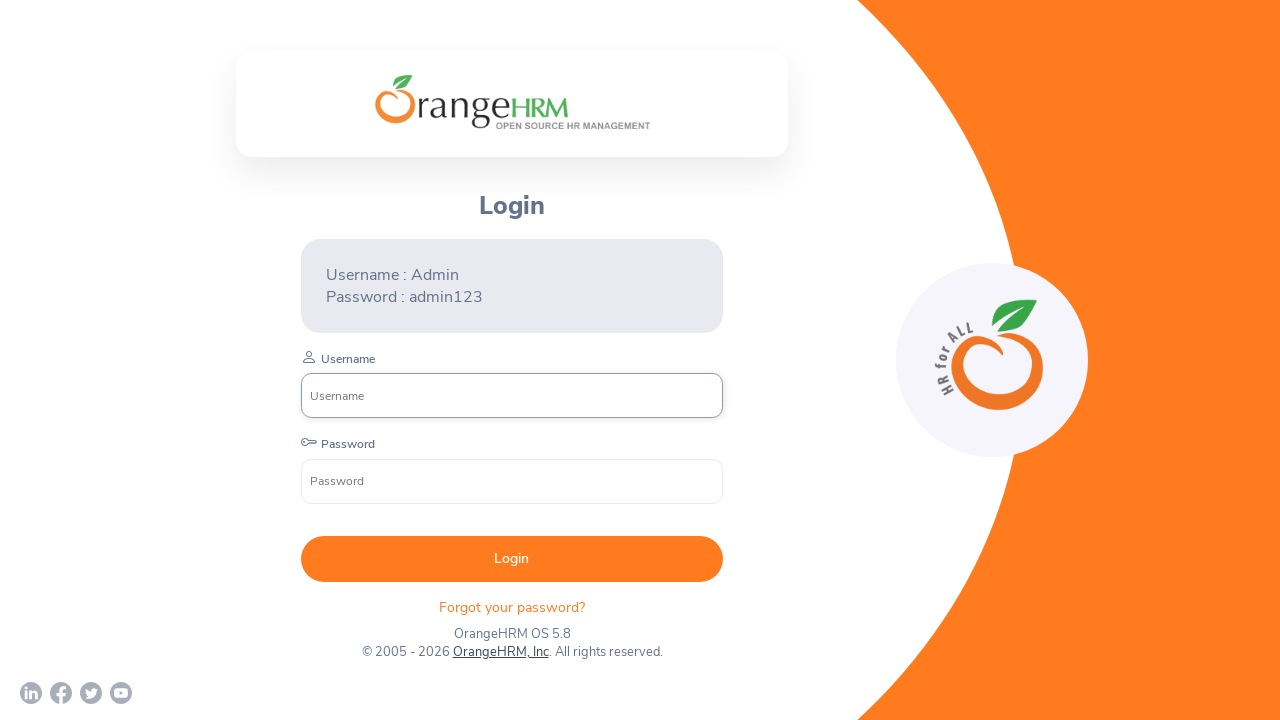

Waited for page to load (domcontentloaded state)
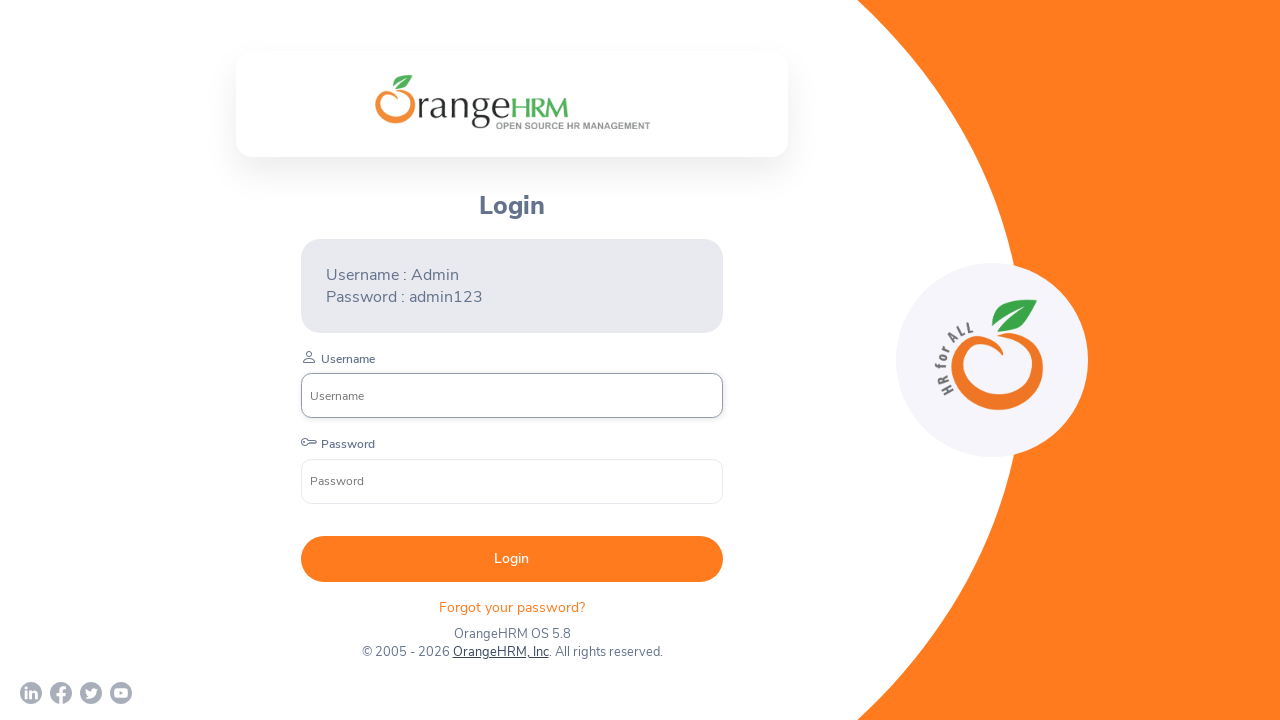

Retrieved page title: OrangeHRM
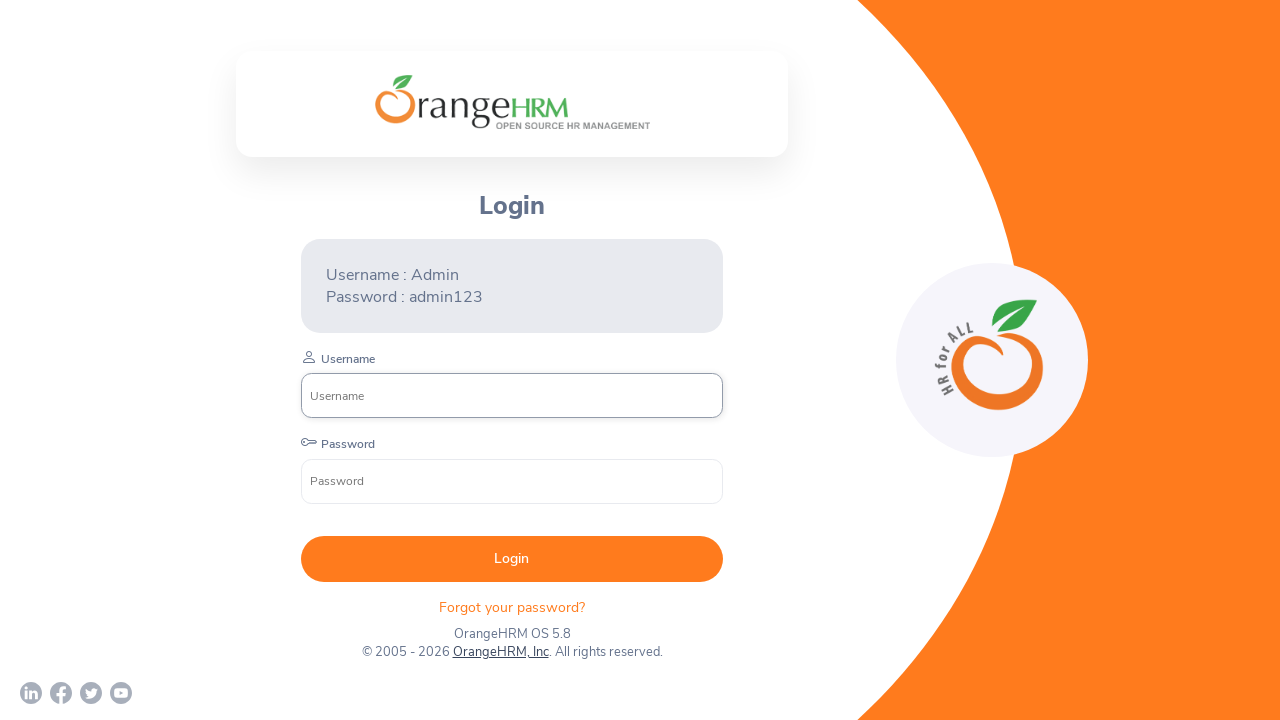

Retrieved current URL: https://opensource-demo.orangehrmlive.com/web/index.php/auth/login
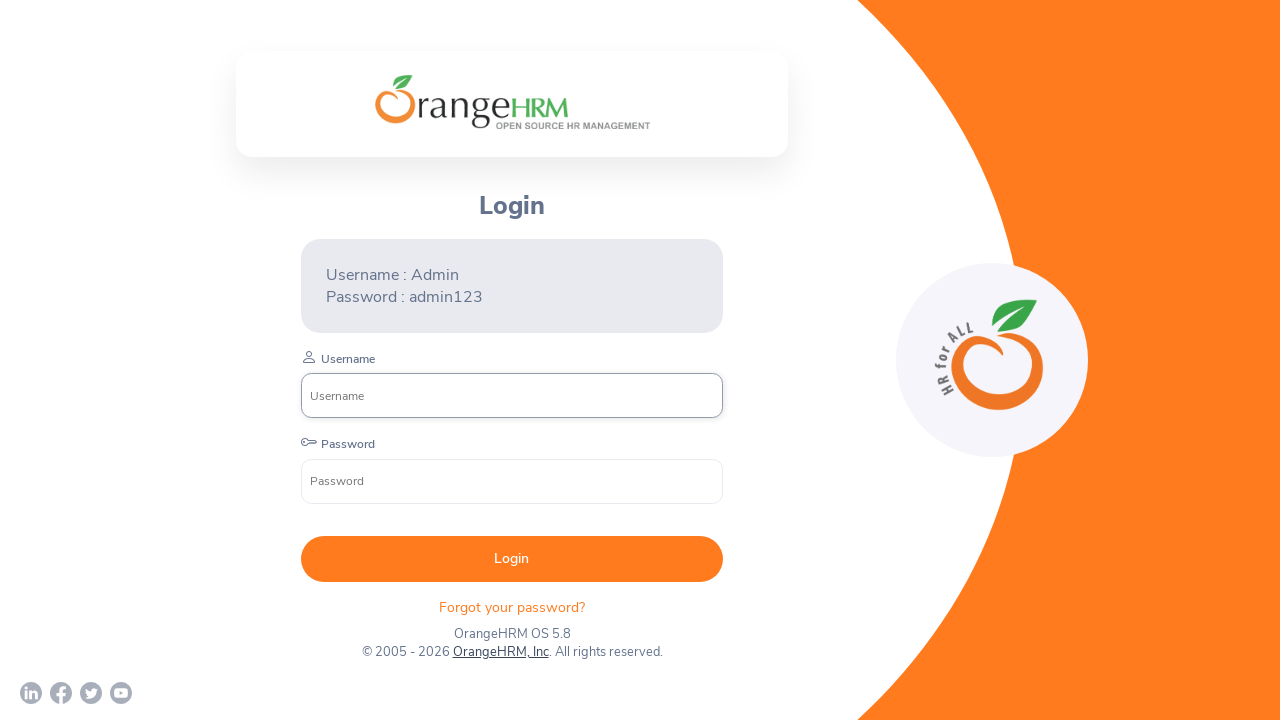

Retrieved page source content
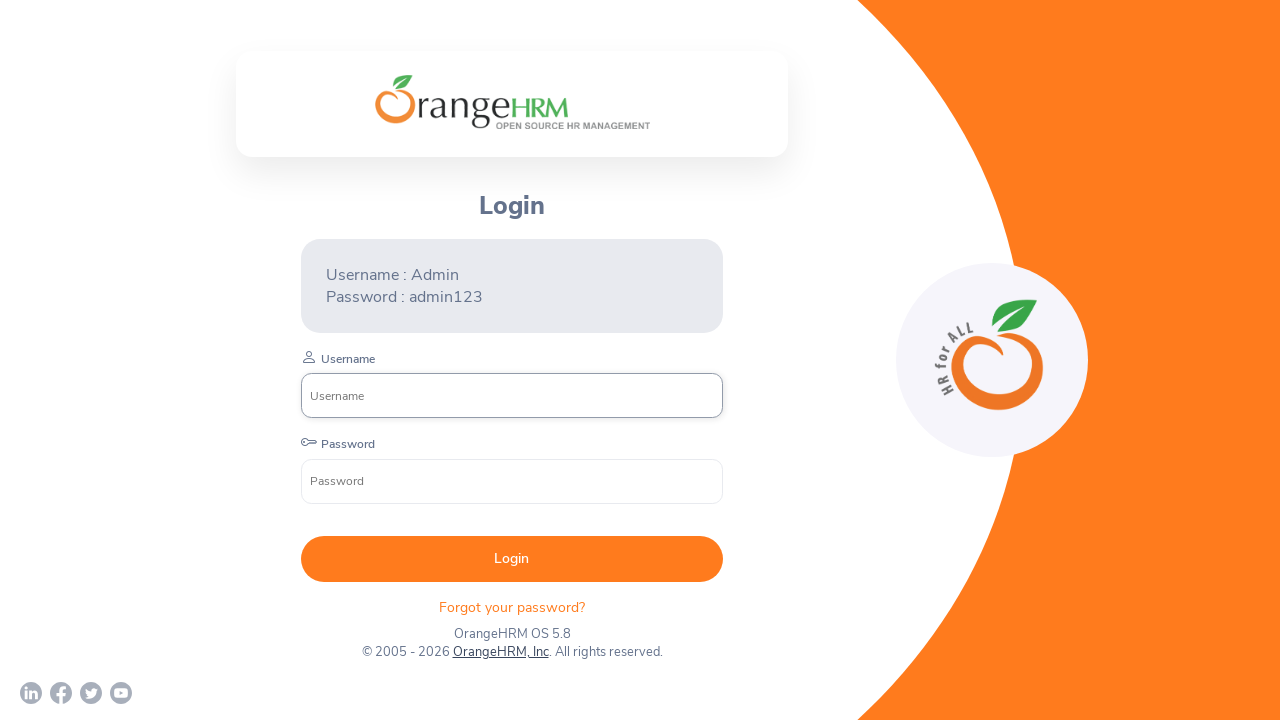

Waited 3 seconds before clicking link
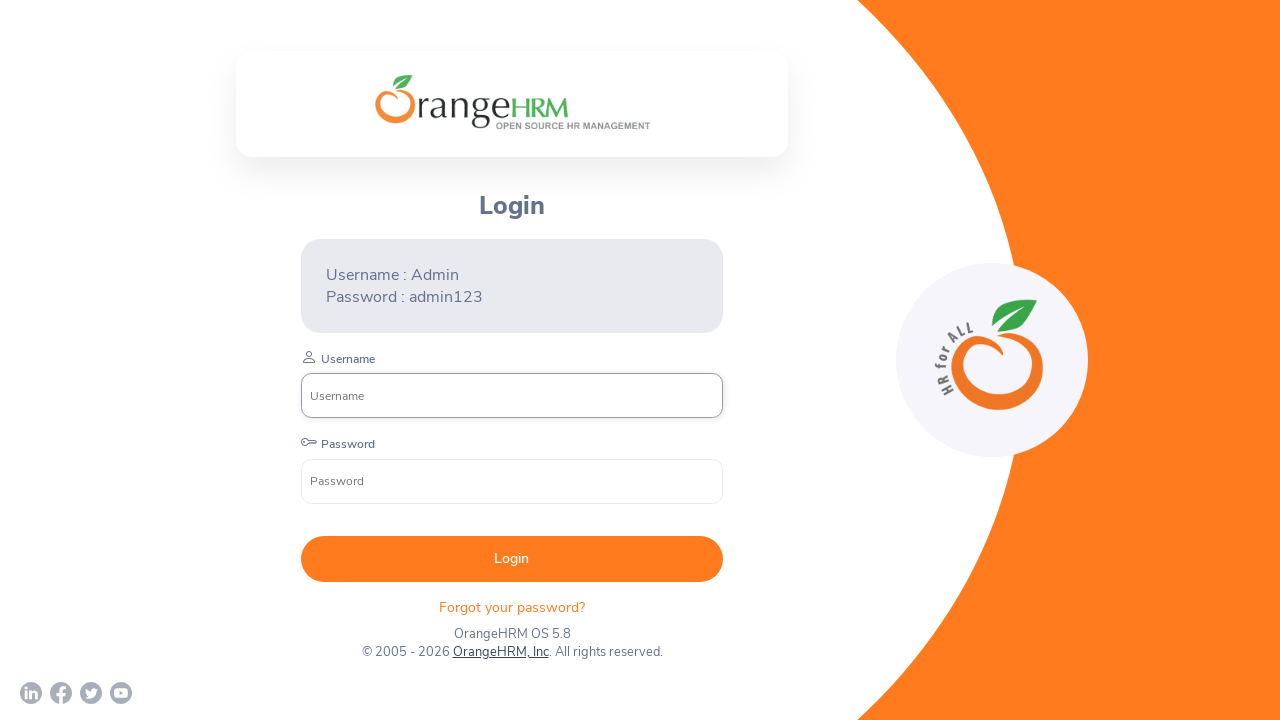

Clicked OrangeHRM, Inc link to open new window at (500, 652) on text=OrangeHRM, Inc
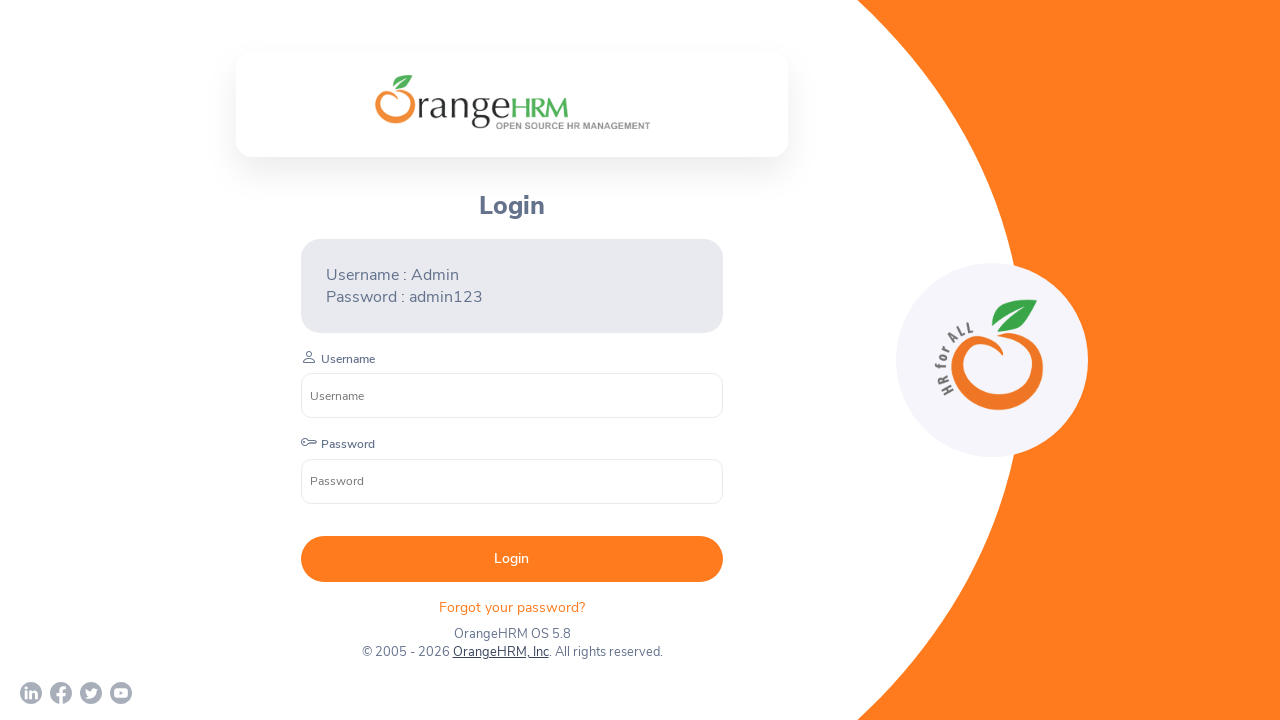

Captured new page/window that was opened
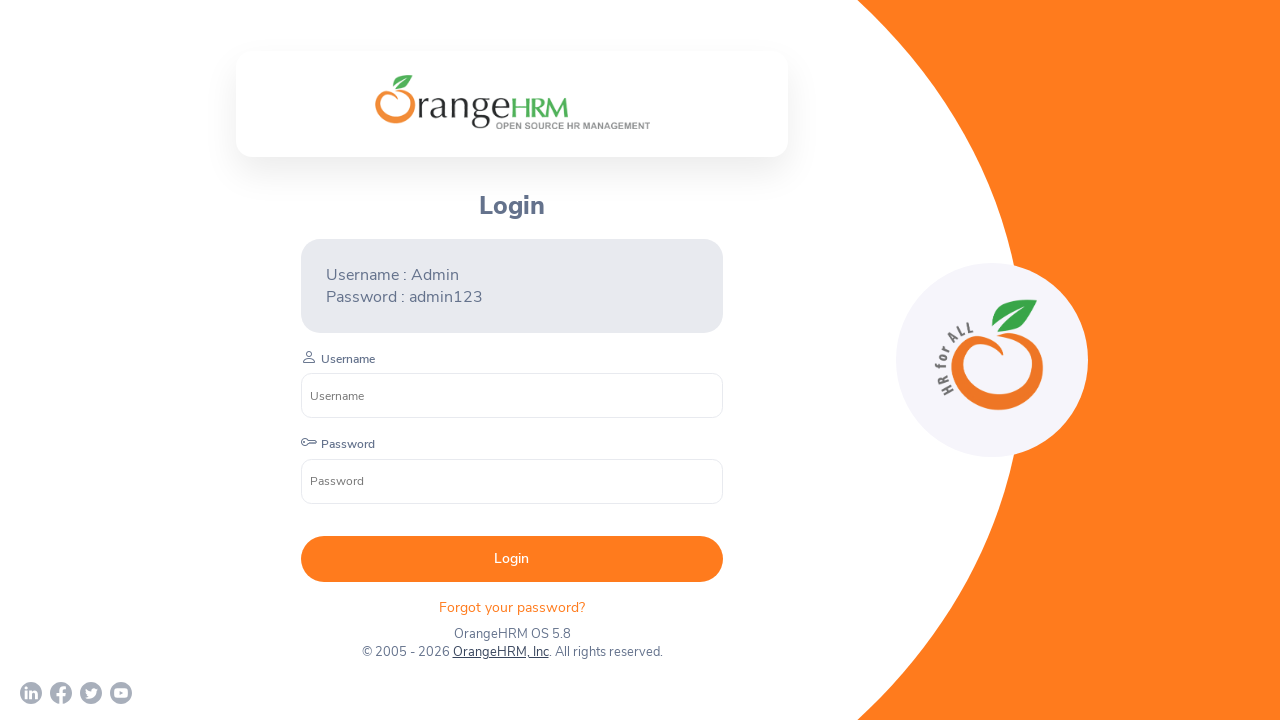

Retrieved all open pages/windows (count: 2)
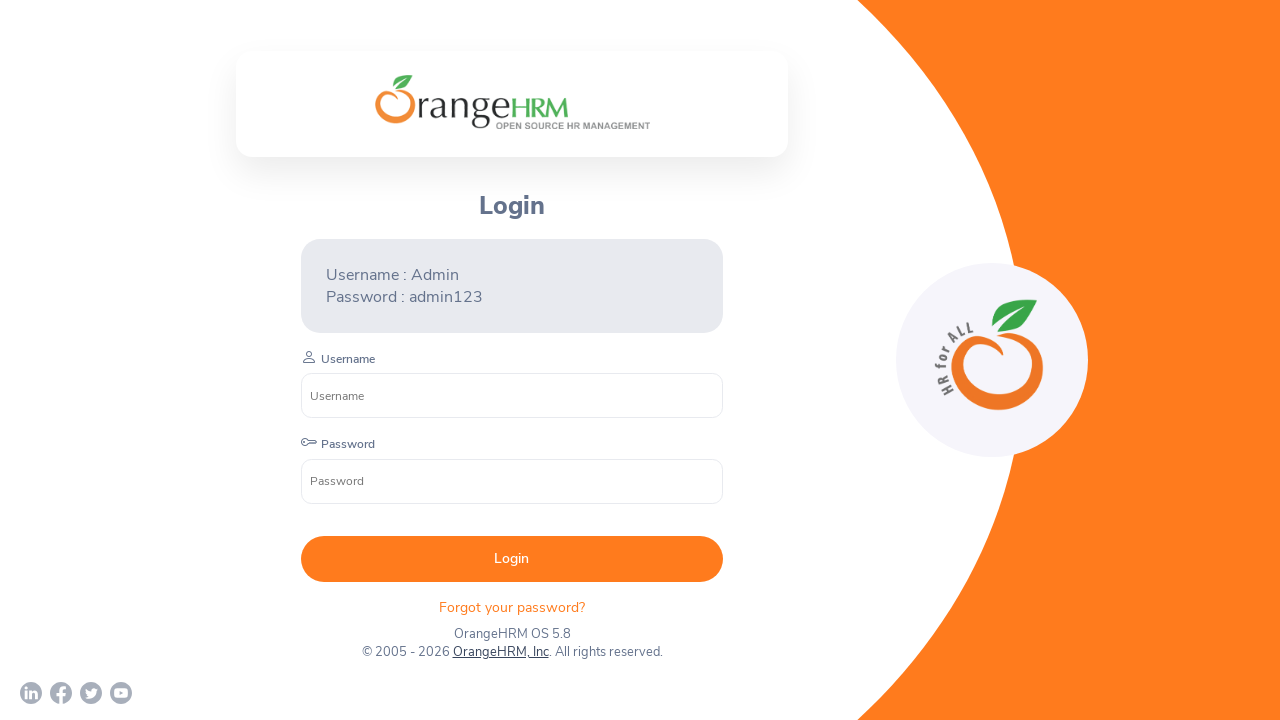

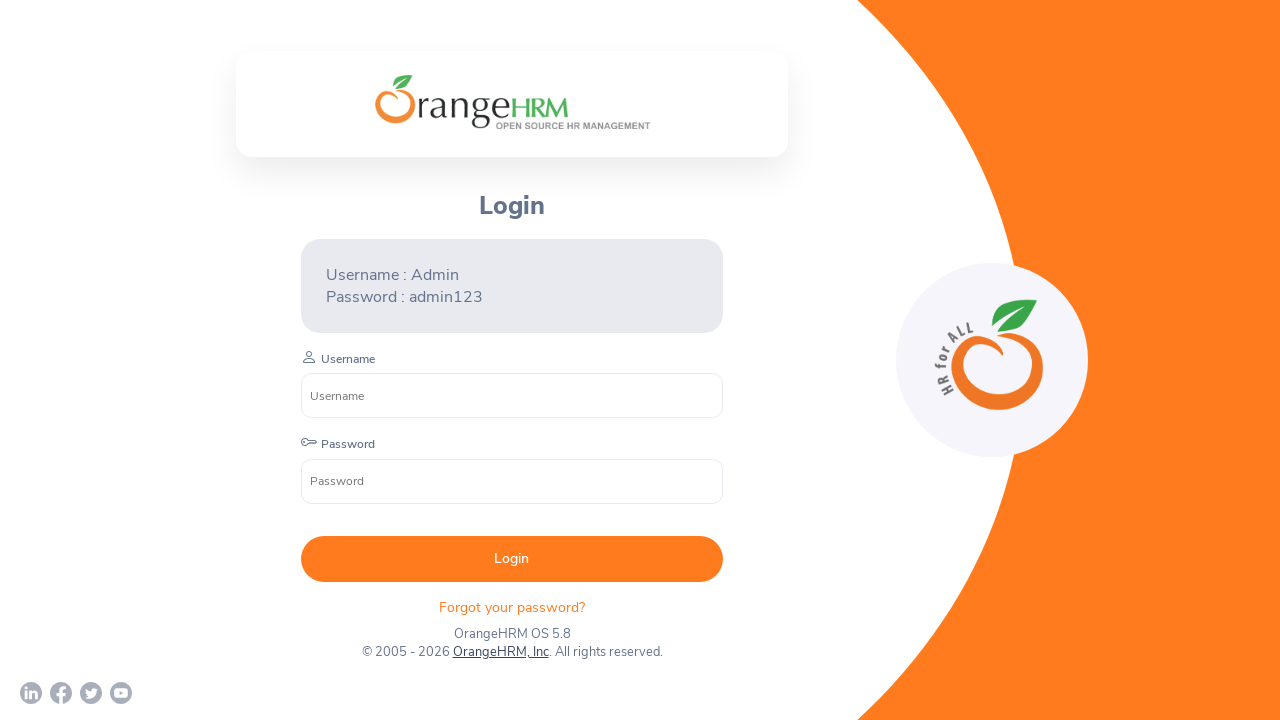